Navigates to the Volaris airline website (US English version) and waits for the page to load

Starting URL: https://www.volaris.com/?culture=en-US&Flag=us

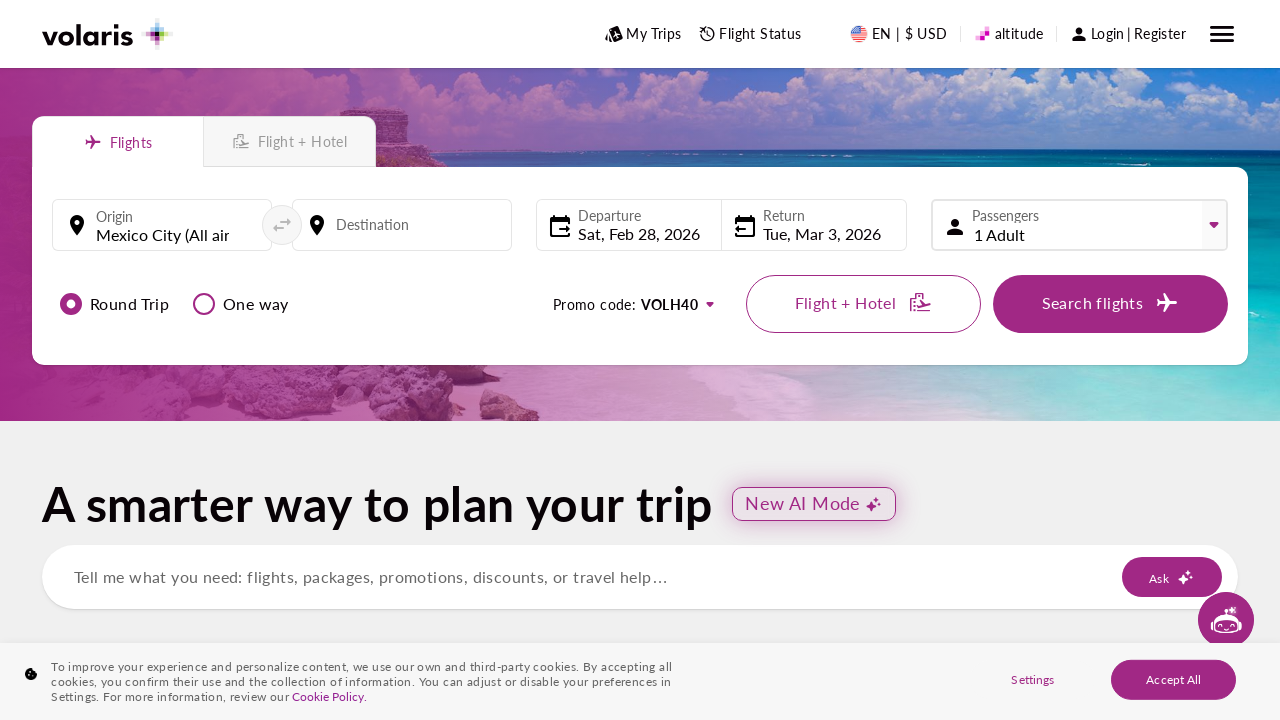

Navigated to Volaris airline website (US English version)
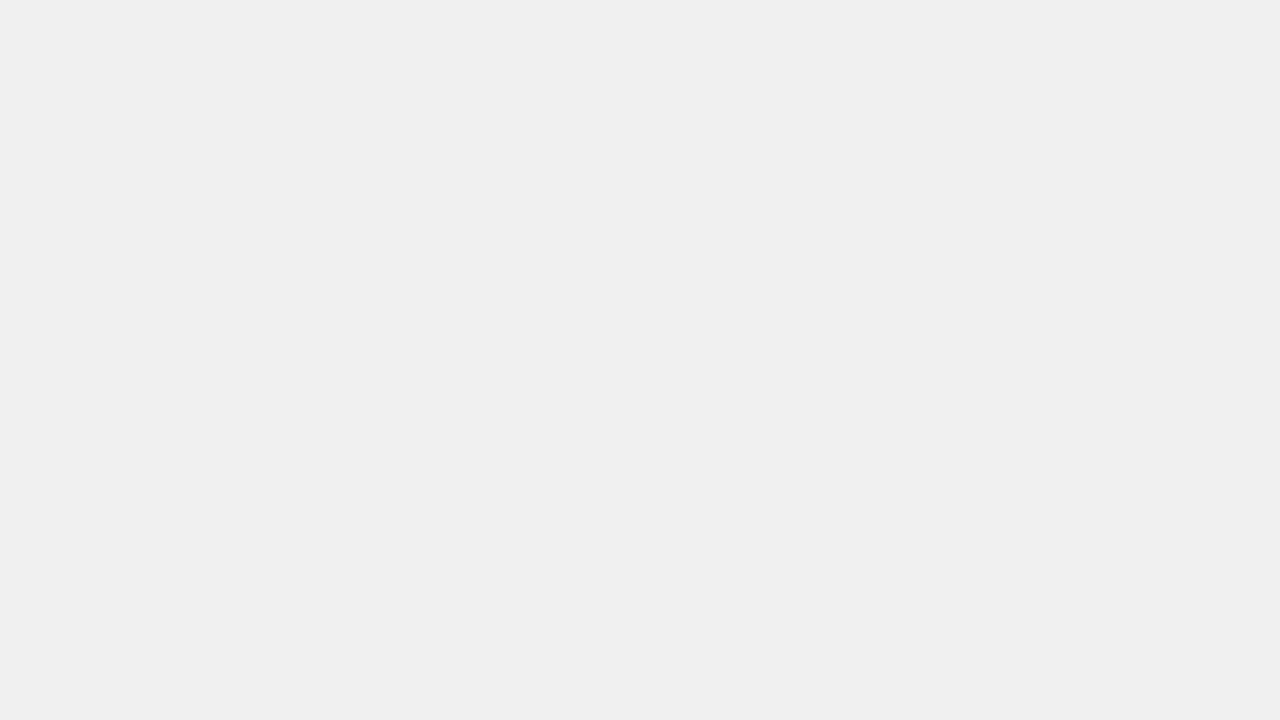

Page DOM content fully loaded
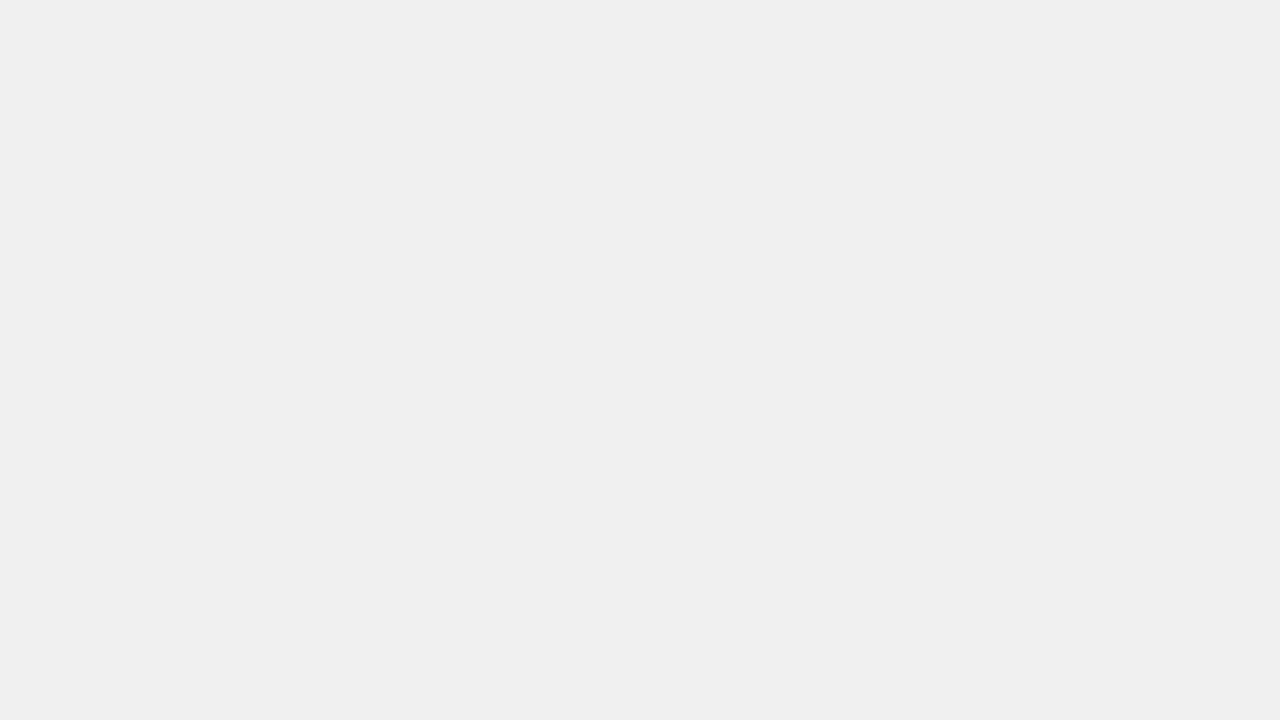

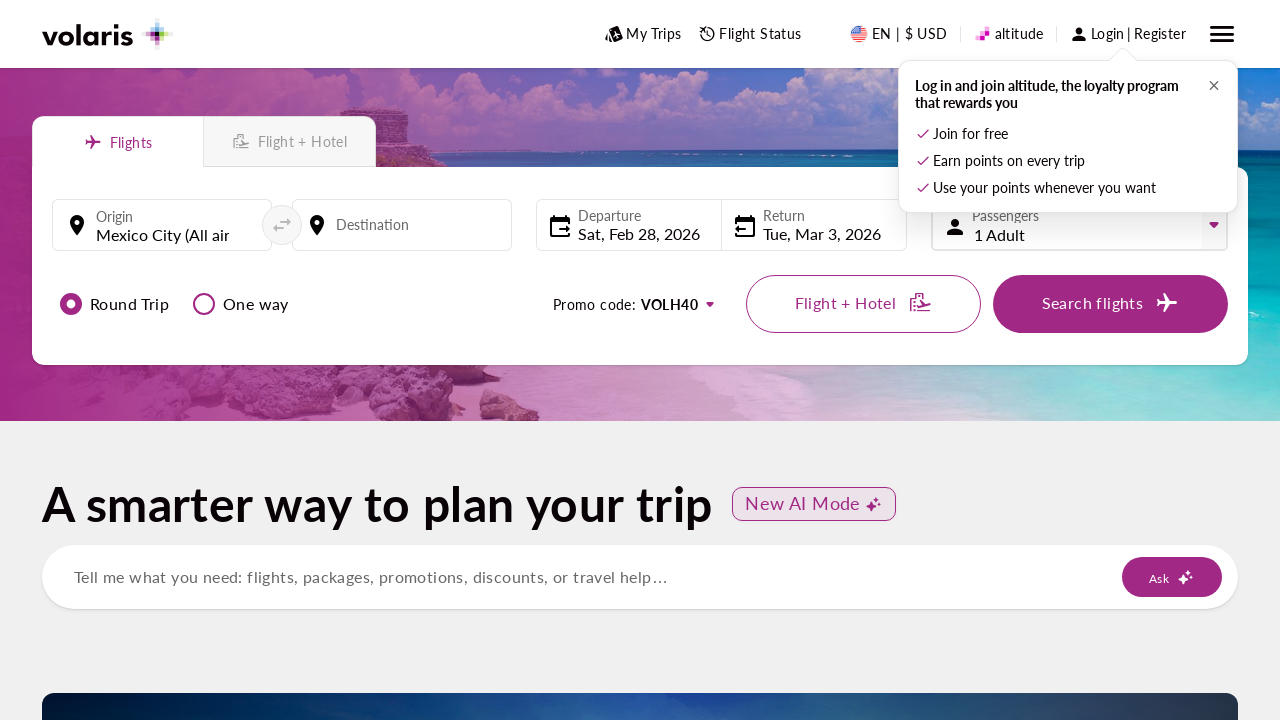